Tests the jQuery UI datepicker by entering a date that is 300 days from today into the date input field

Starting URL: https://jqueryui.com/resources/demos/datepicker/default.html

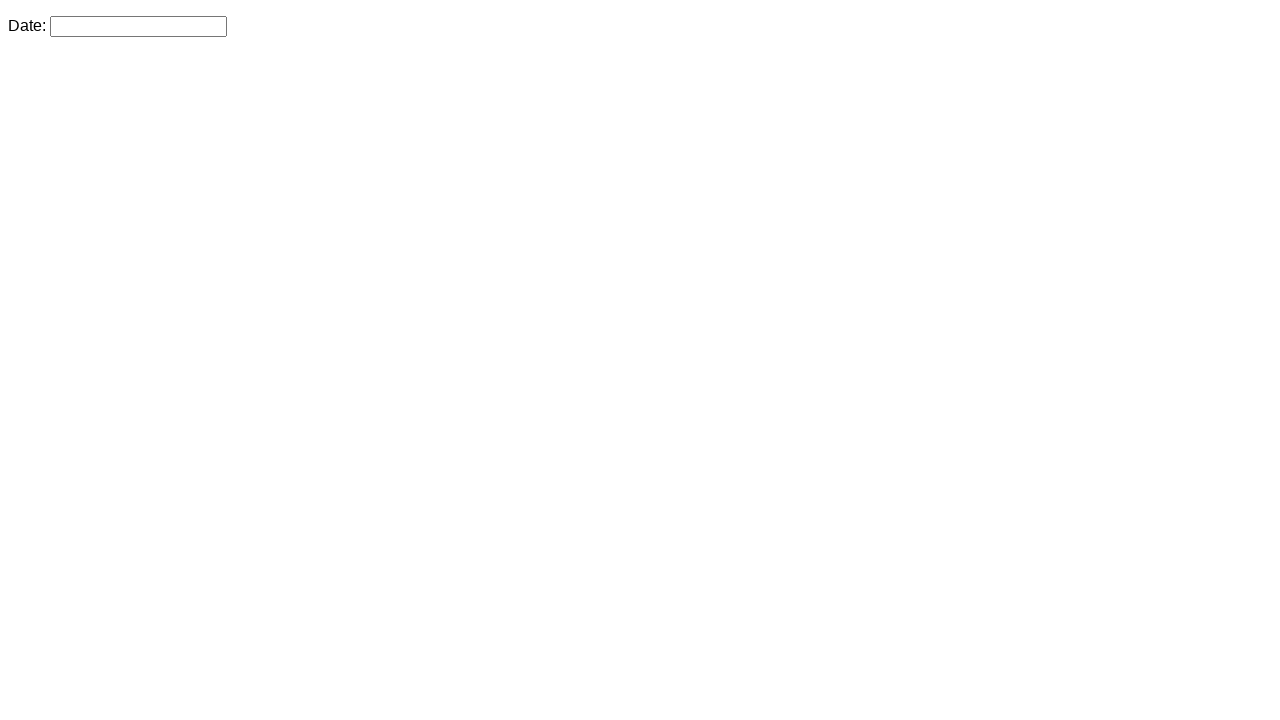

Calculated date 300 days from today
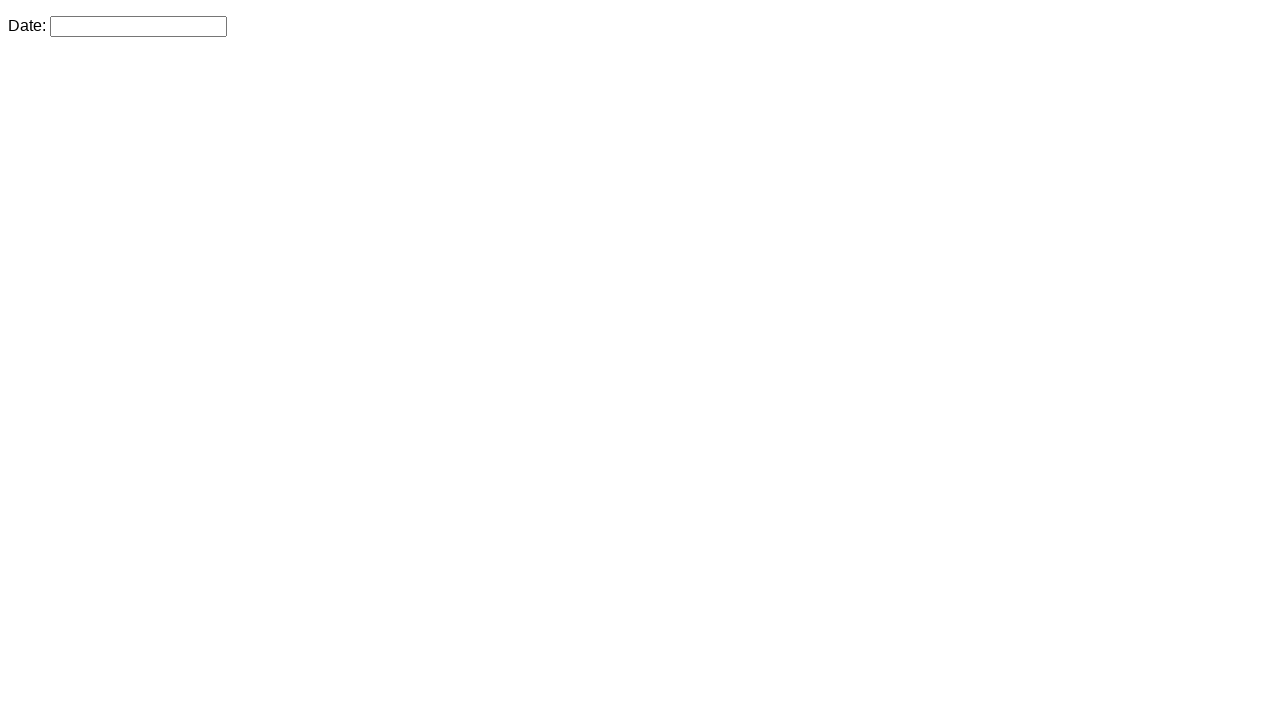

Filled datepicker input with date 12/22/2026 on #datepicker
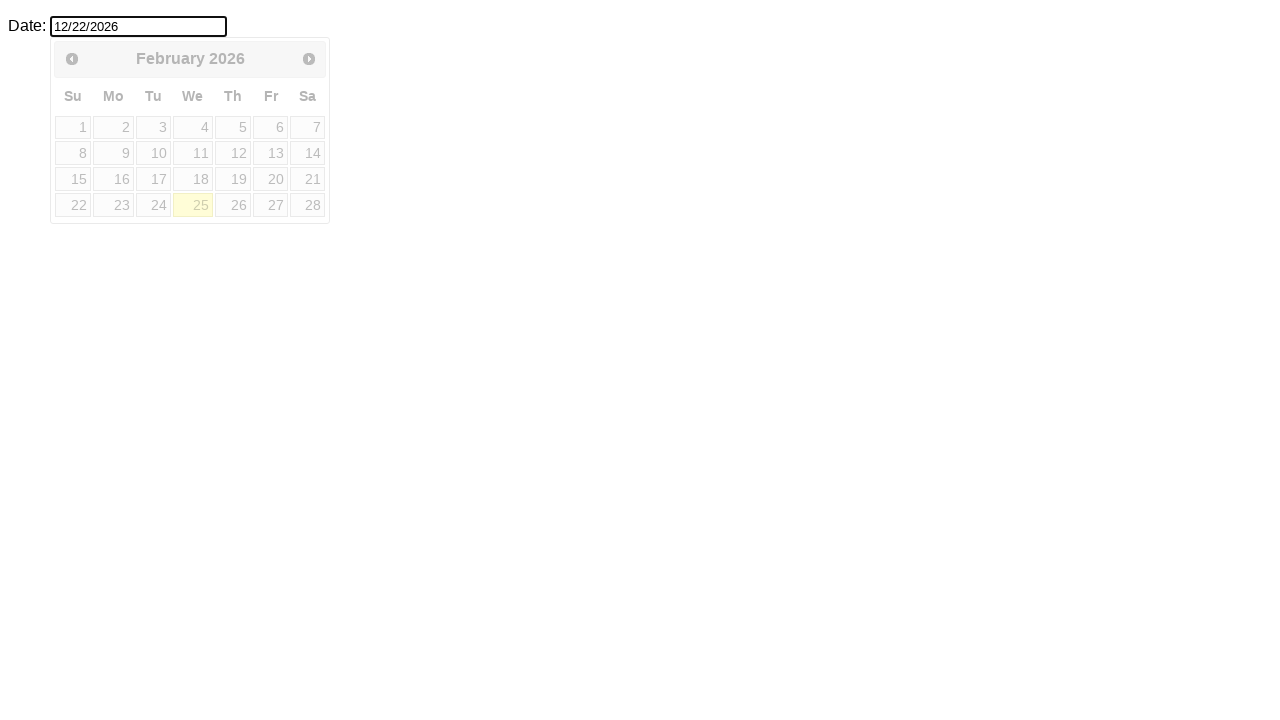

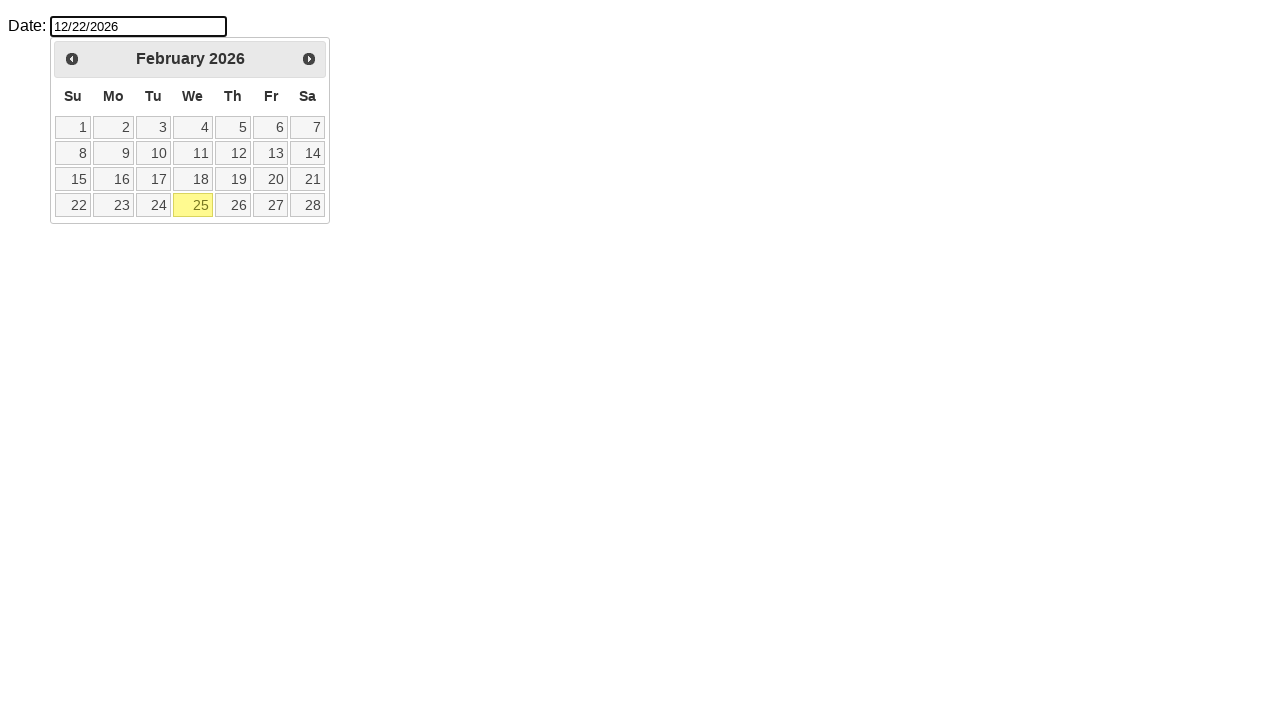